Tests handling of different JavaScript alert types (simple, confirm, and prompt alerts) by triggering each alert and accepting/dismissing them appropriately

Starting URL: https://selenium08.blogspot.com/2019/07/alert-test.html

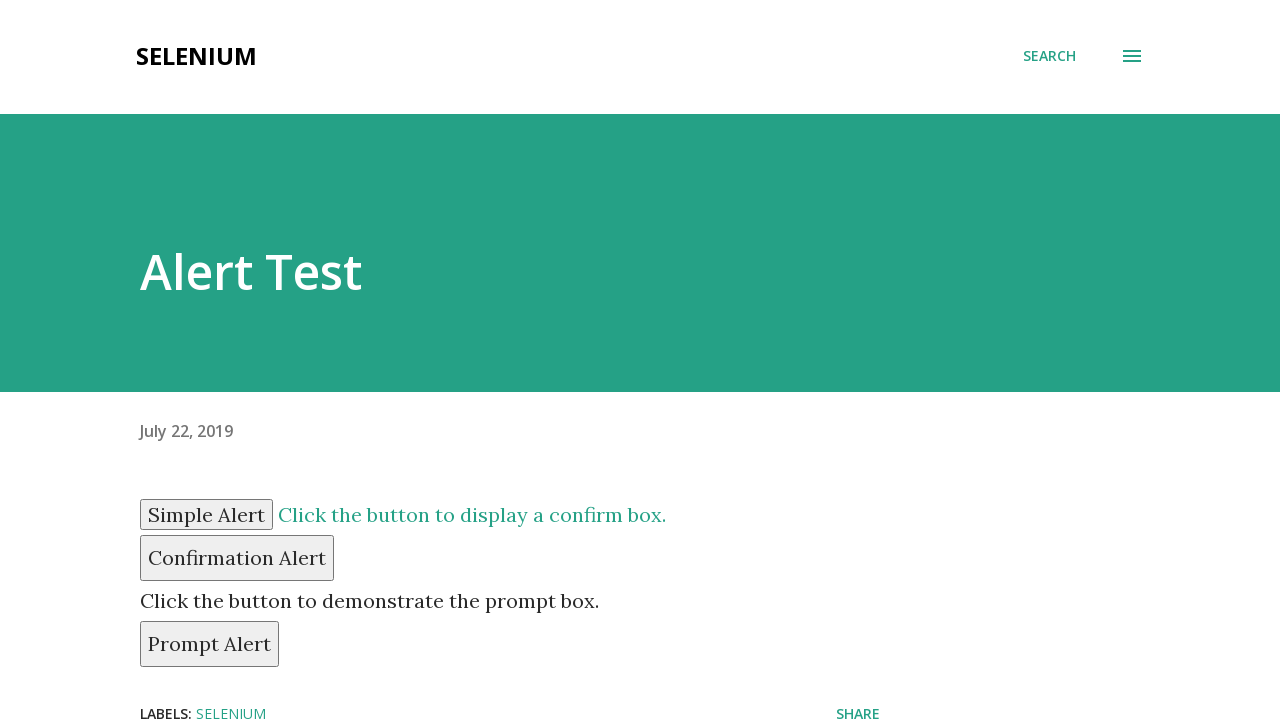

Clicked simple alert button at (206, 514) on #simple
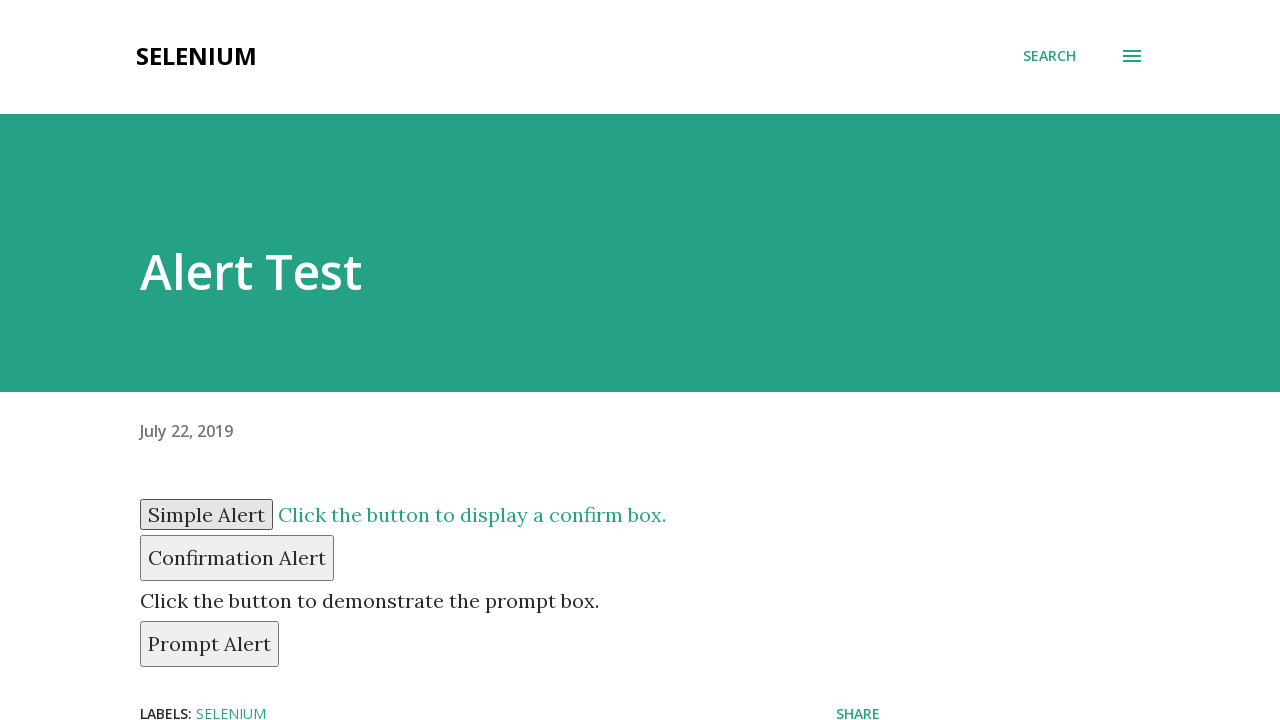

Set up dialog handler to accept alerts
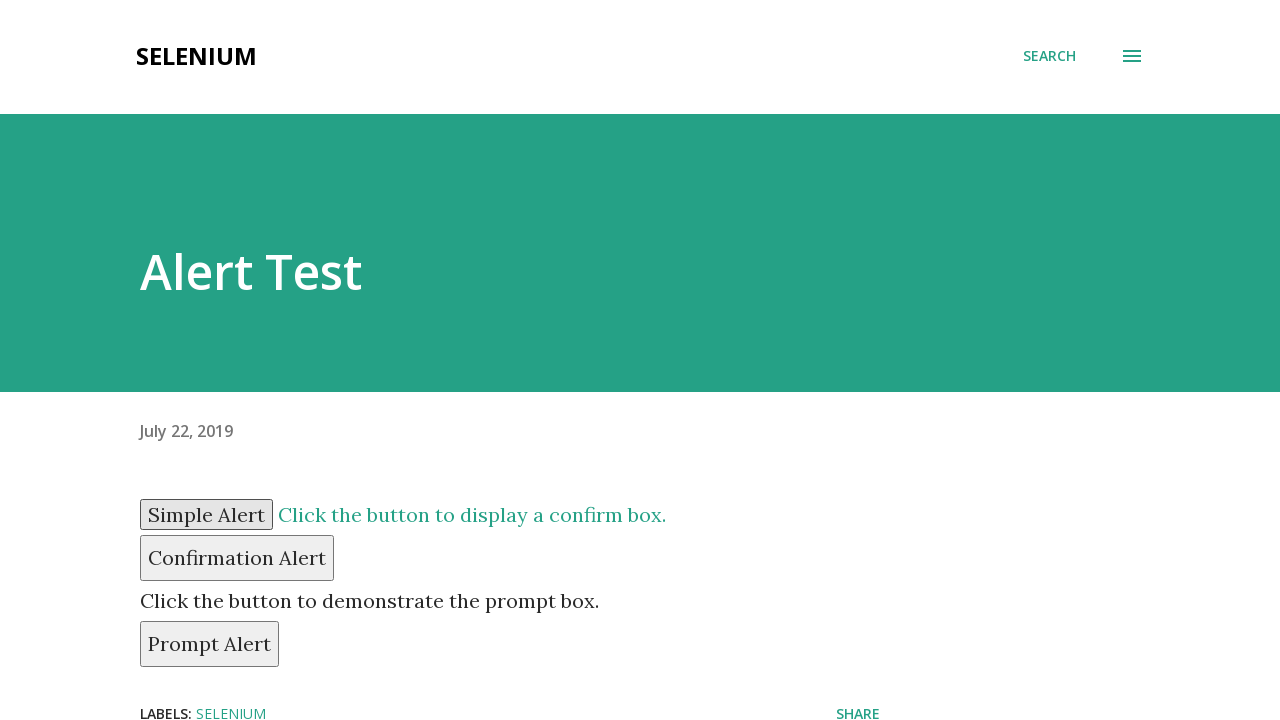

Re-triggered simple alert button at (206, 514) on #simple
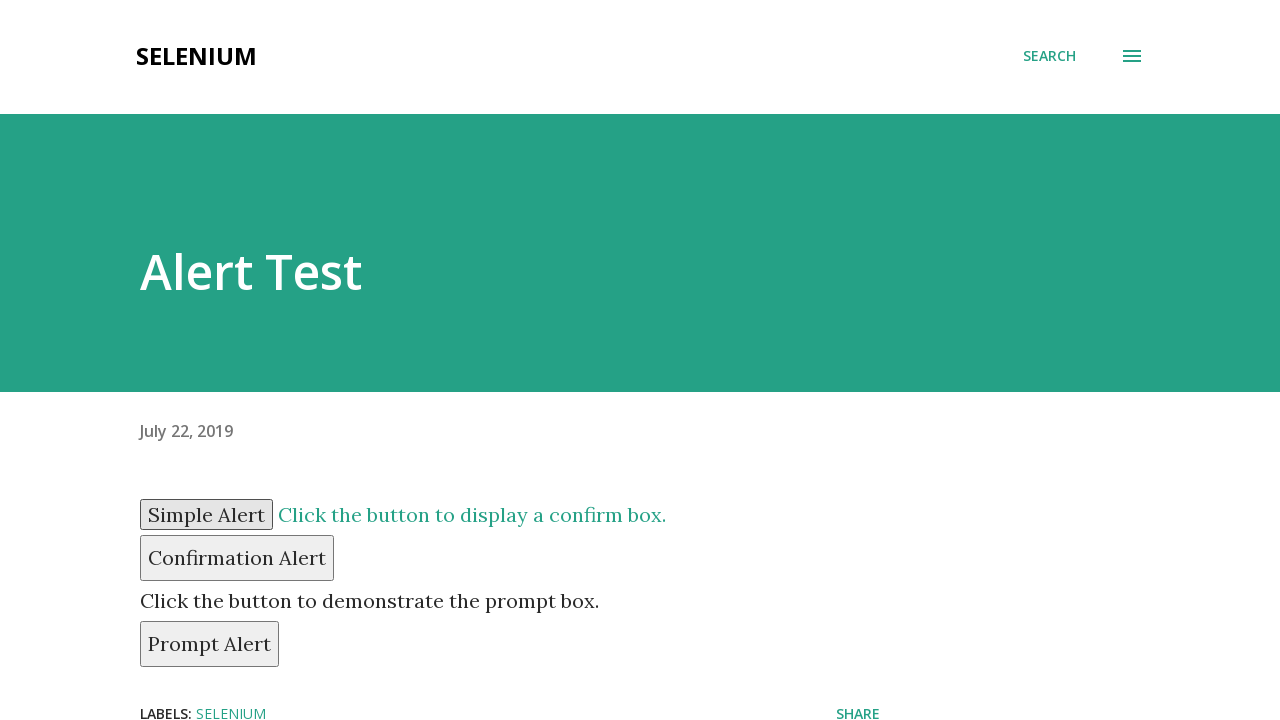

Set up one-time handler to accept simple alert
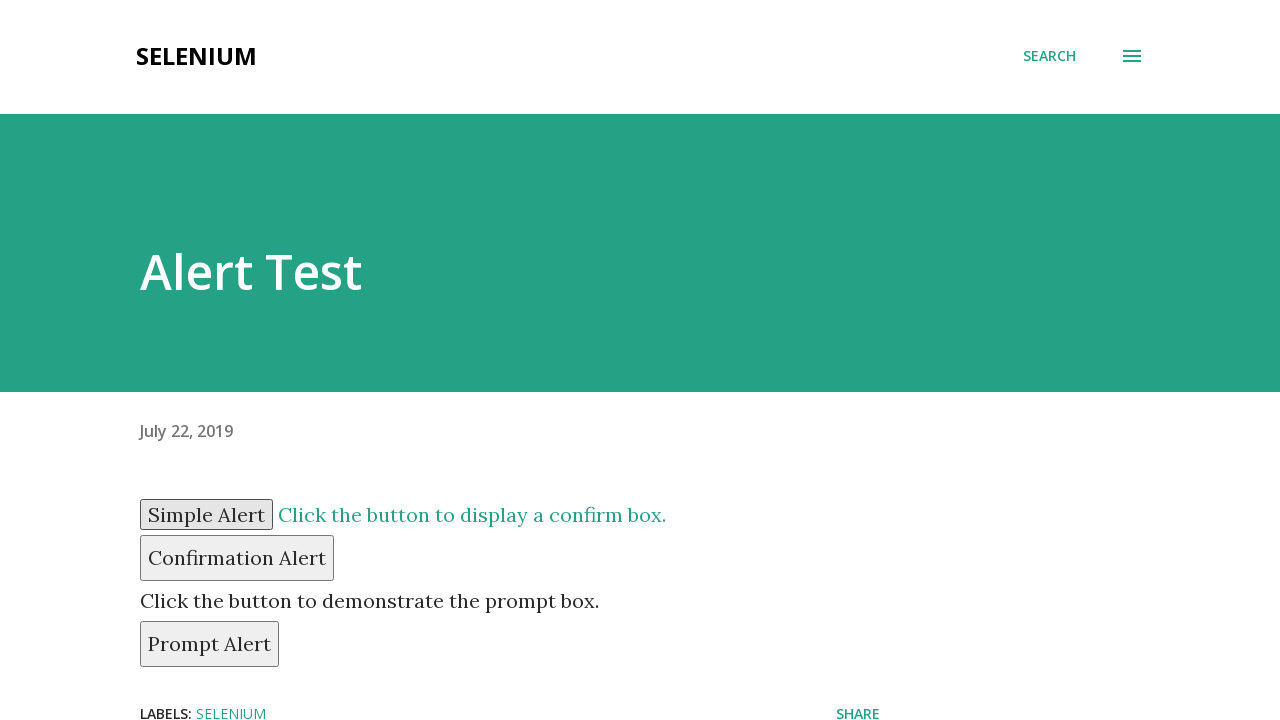

Clicked simple alert button and accepted dialog at (206, 514) on #simple
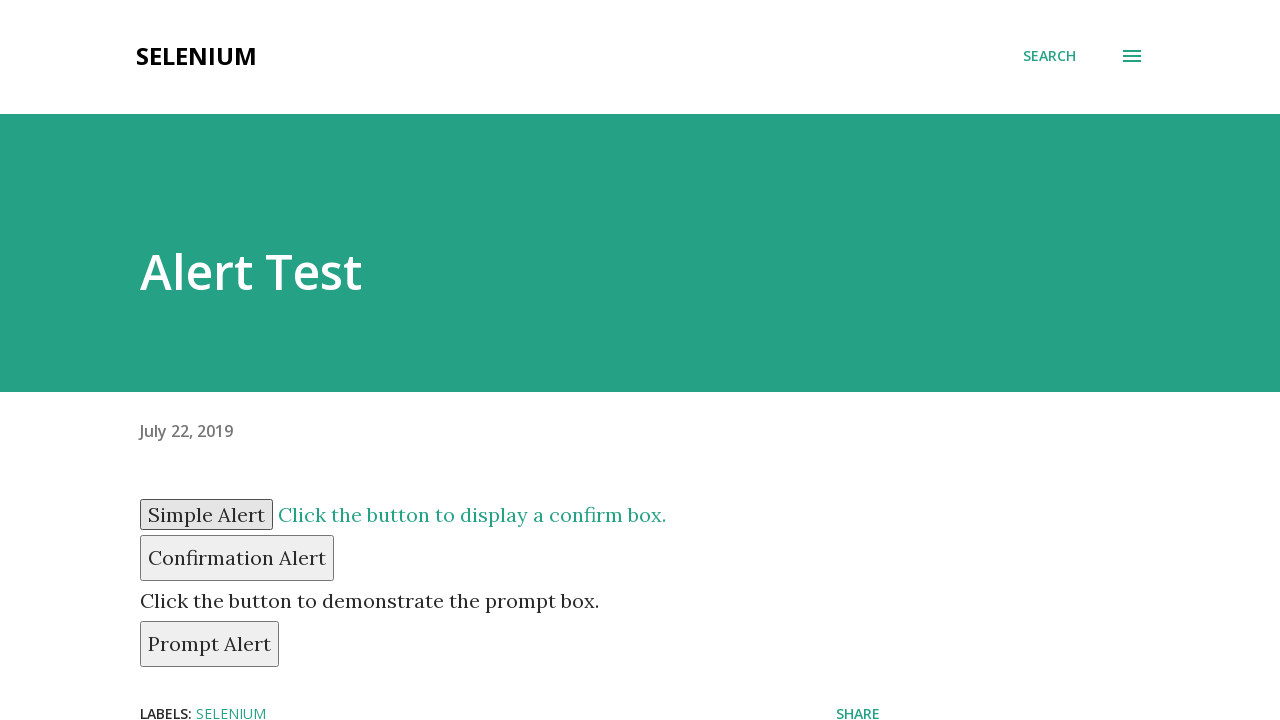

Waited 500ms after simple alert handling
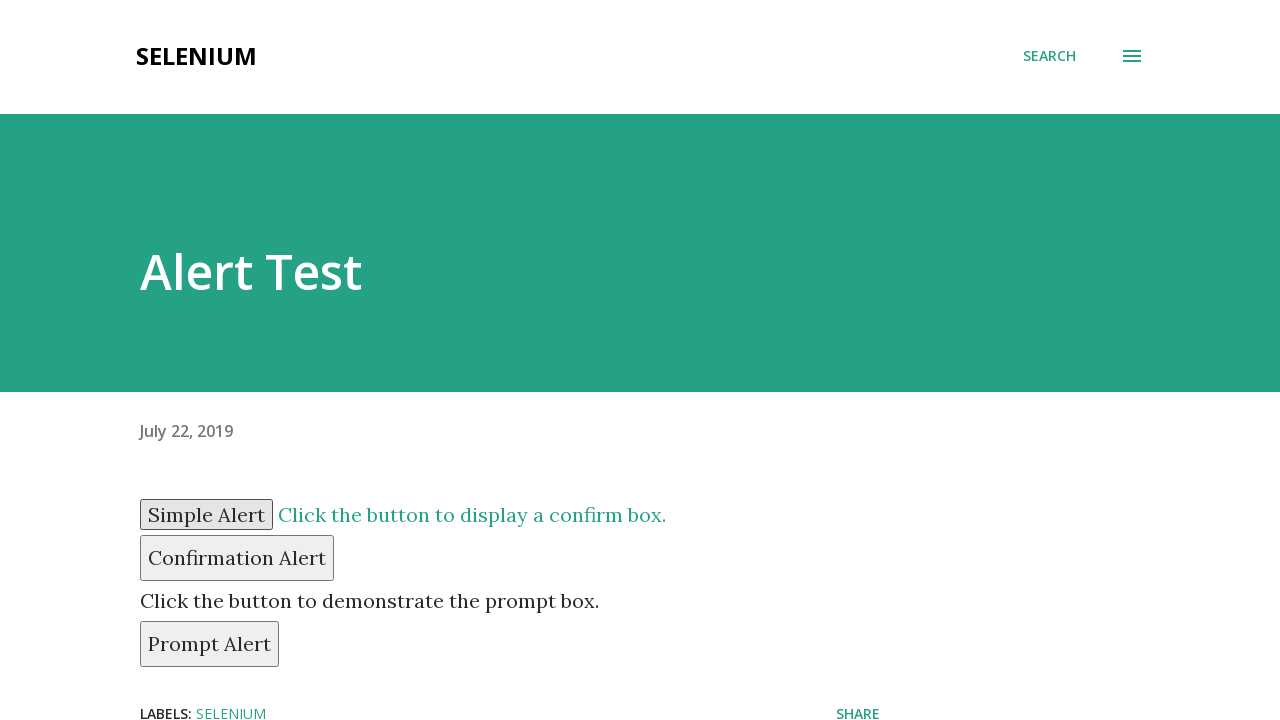

Set up one-time handler to accept confirm alert
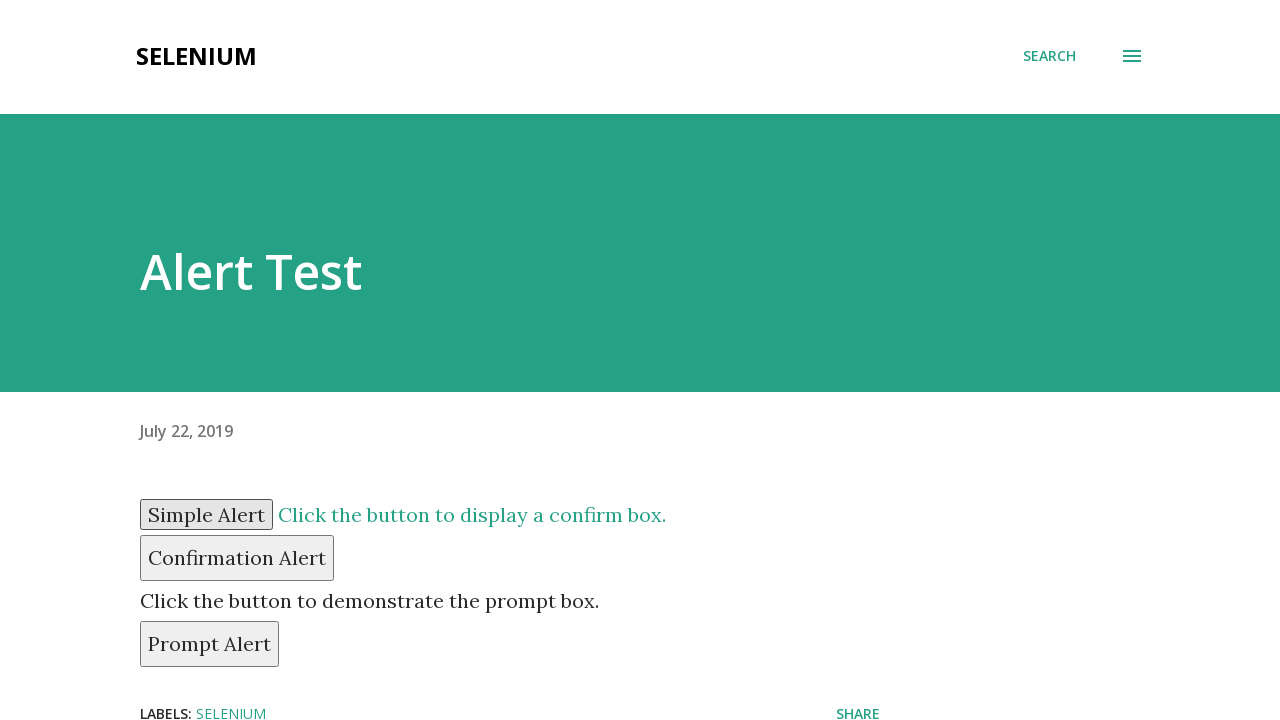

Clicked confirm alert button and accepted dialog at (237, 558) on #confirm
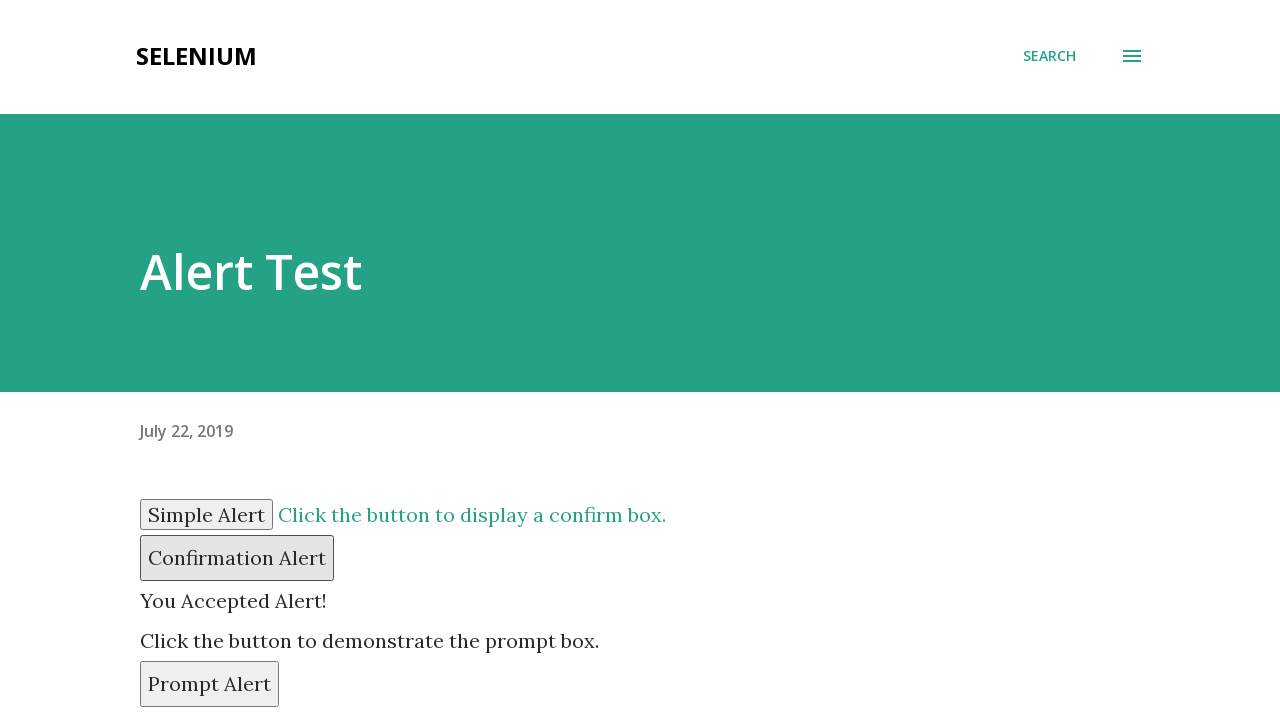

Waited 500ms after confirm alert acceptance
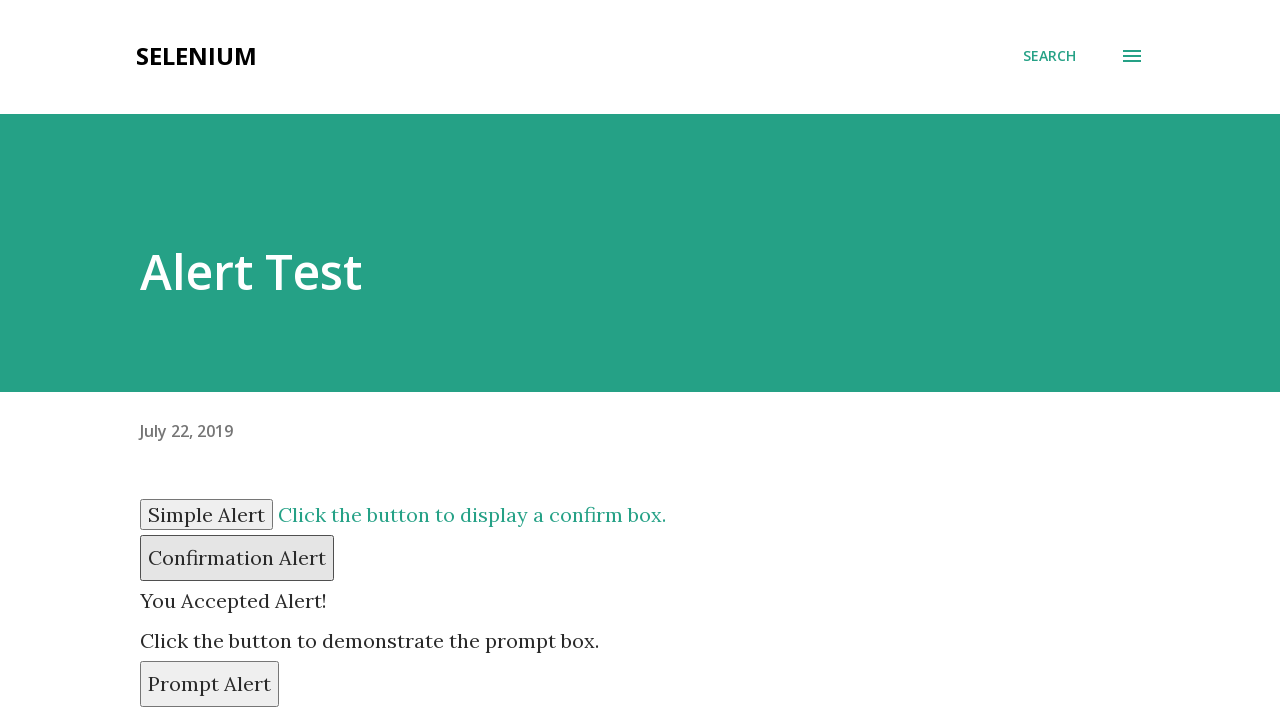

Set up one-time handler to dismiss confirm alert
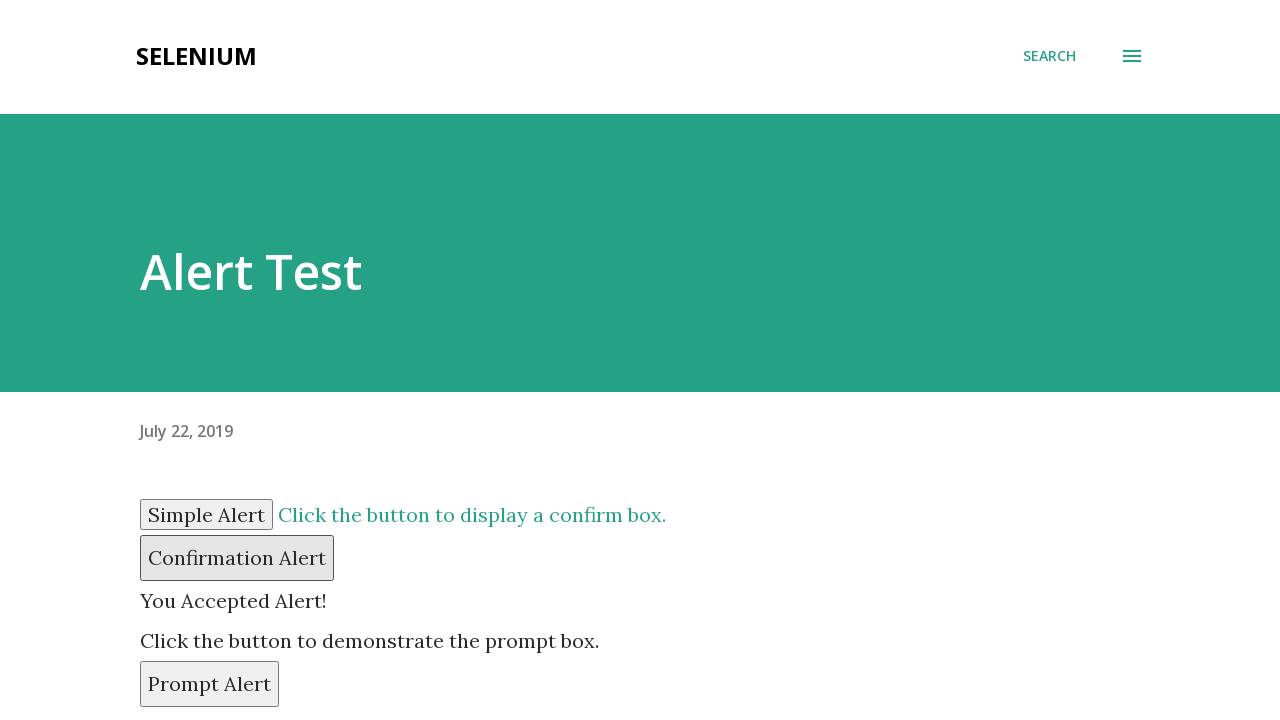

Clicked confirm alert button and dismissed dialog at (237, 558) on #confirm
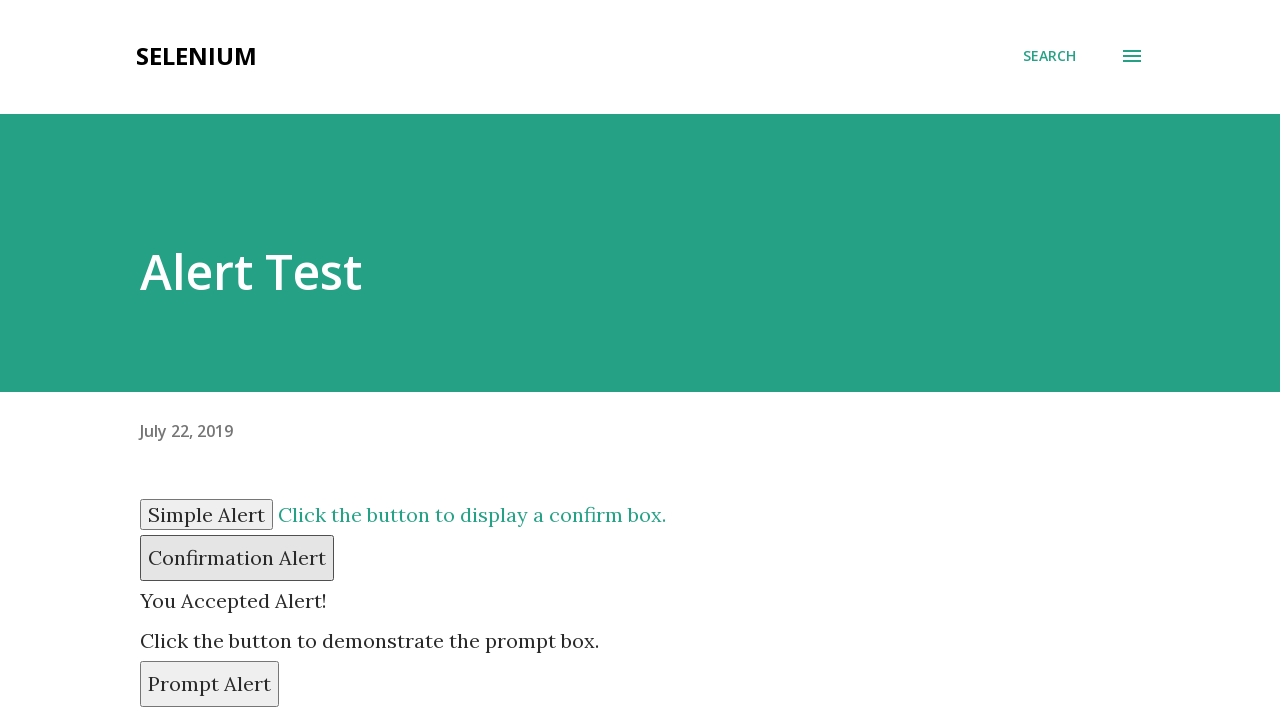

Waited 500ms after confirm alert dismissal
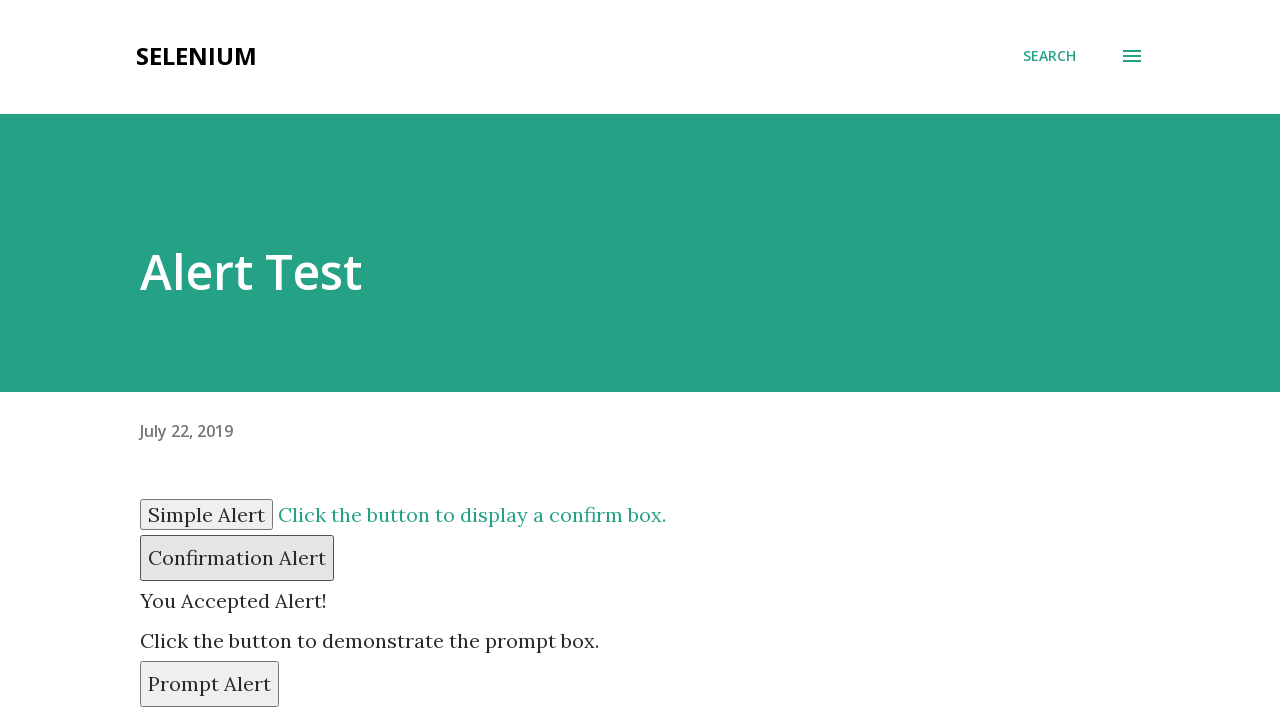

Set up one-time handler to enter text and accept prompt alert
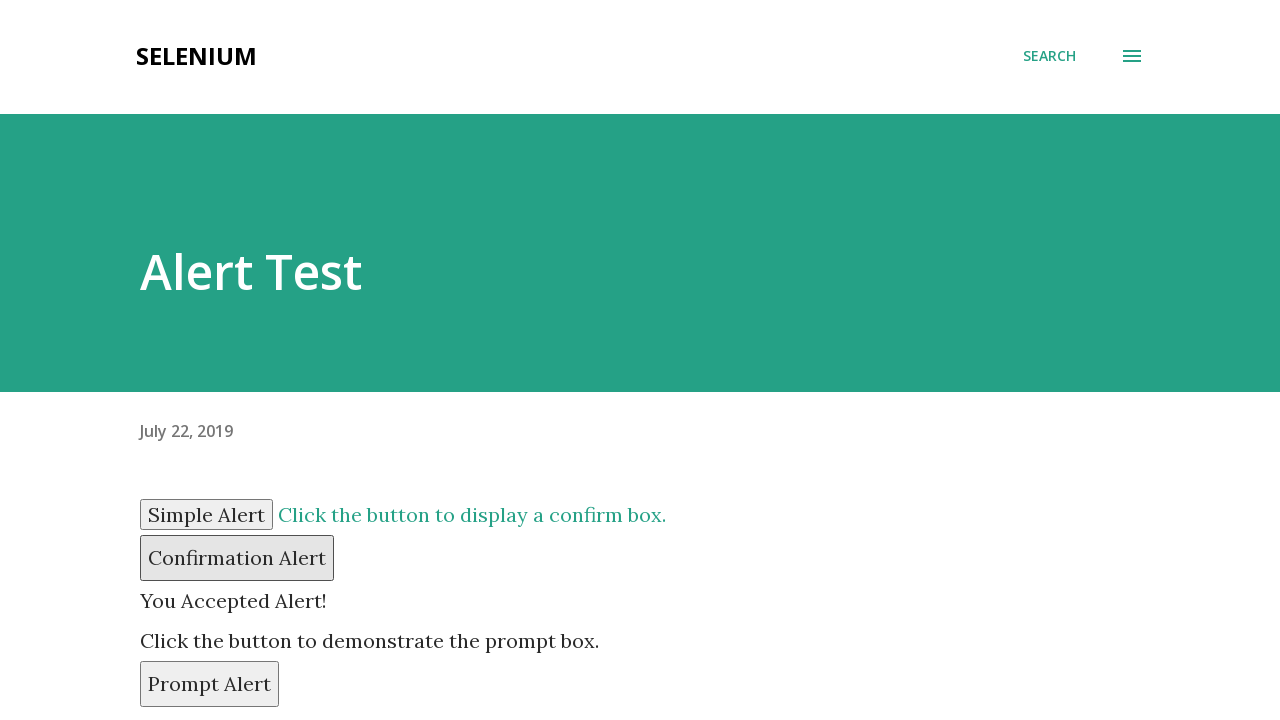

Clicked prompt alert button, entered 'hello' and accepted dialog at (210, 684) on #prompt
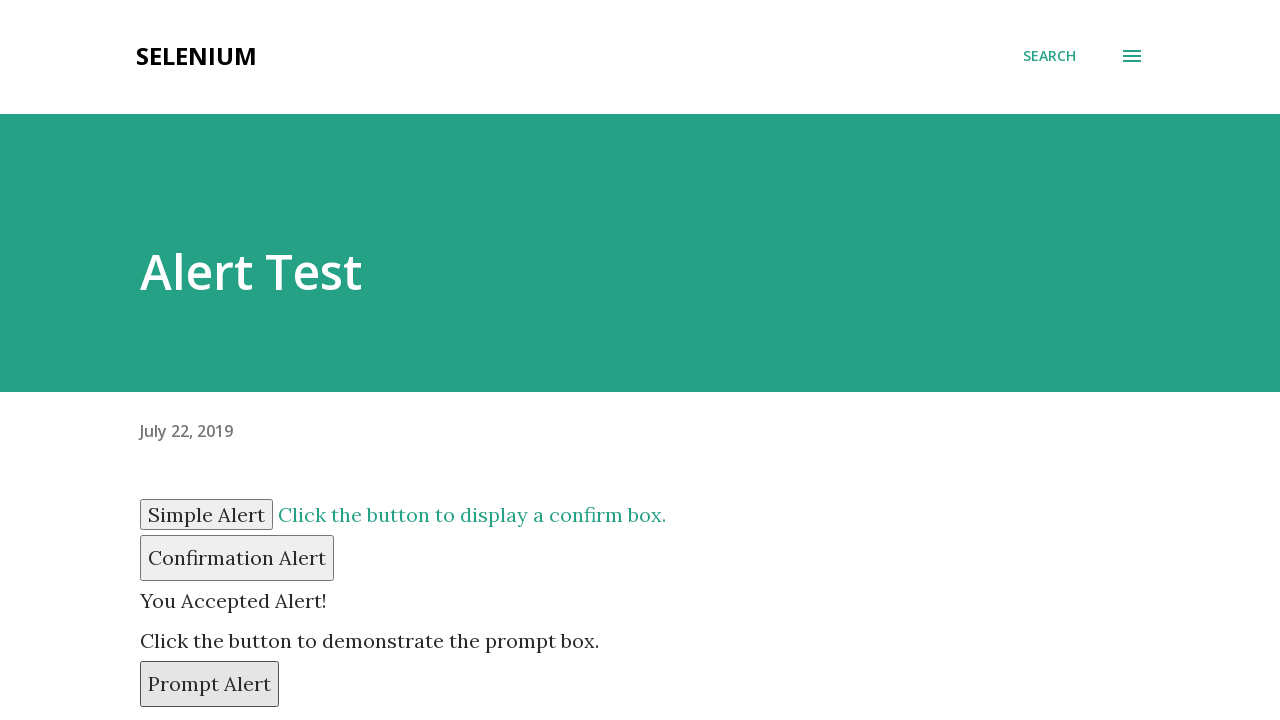

Waited 500ms after prompt alert handling
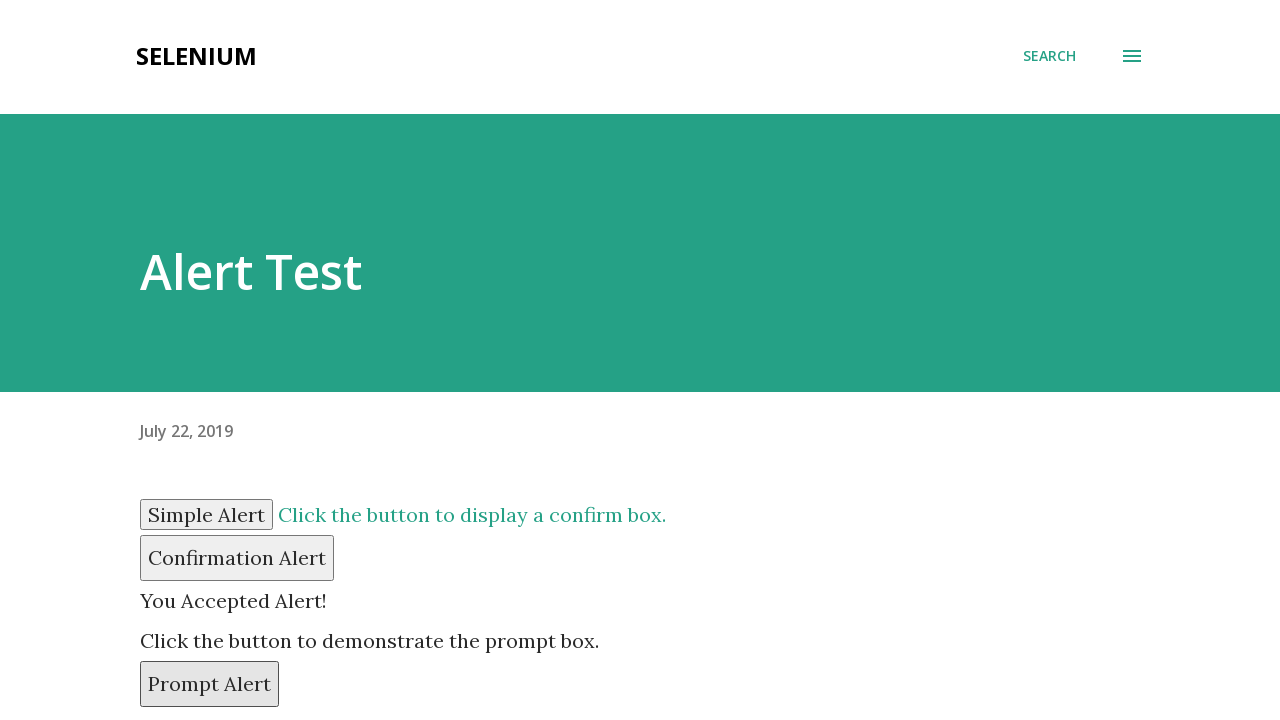

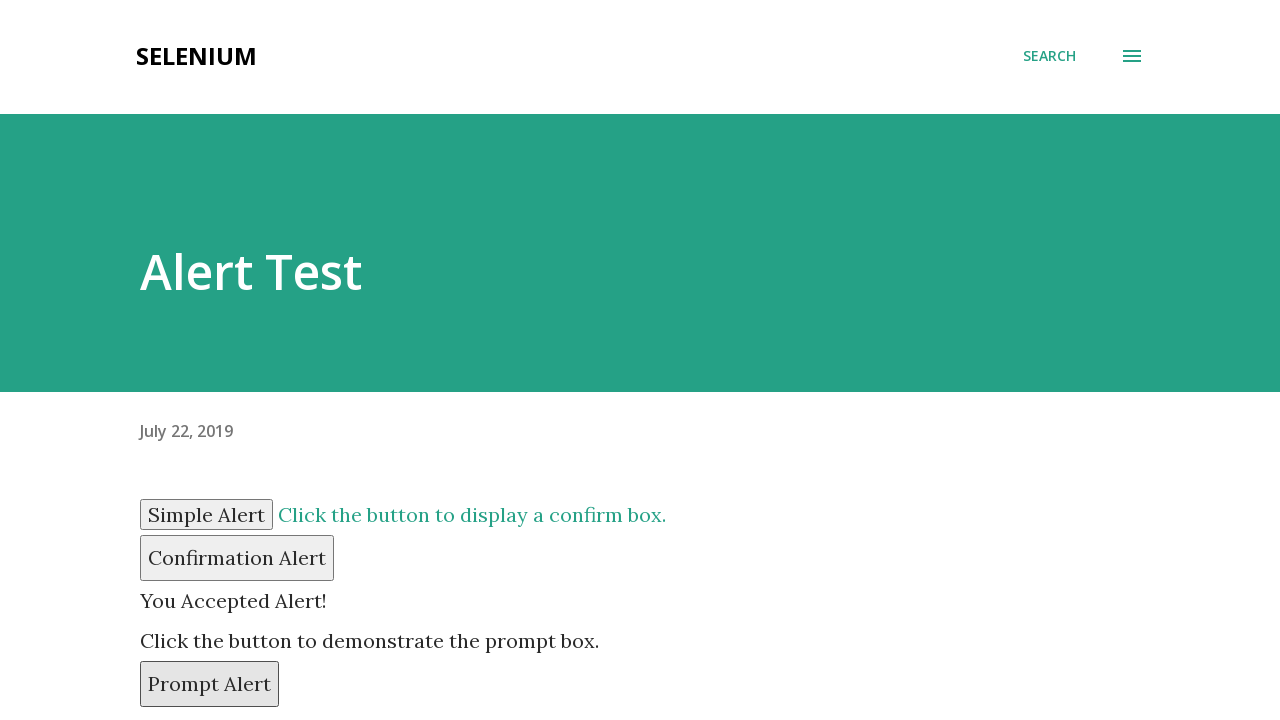